Navigates to the Formula 1 World Drivers' Championship standings page and waits for the results table to load, verifying that driver standings data is displayed

Starting URL: https://www.formula1.com/en/results/2025/drivers

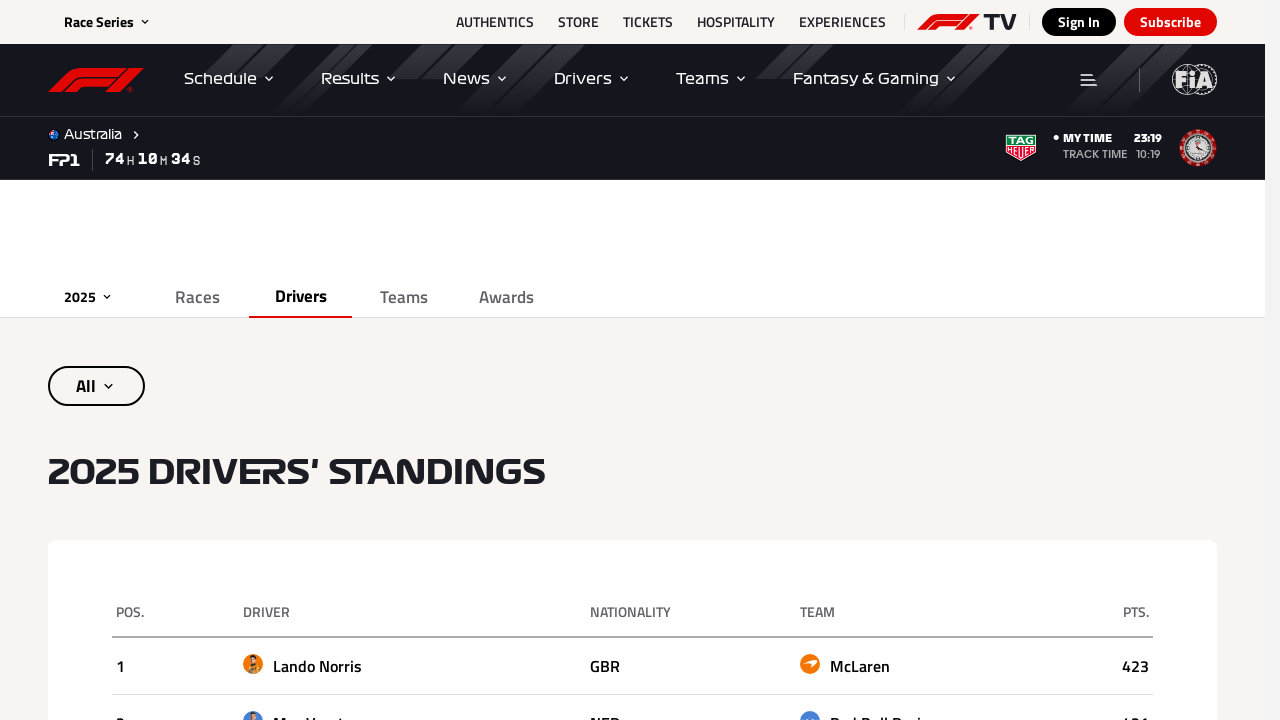

Navigated to Formula 1 World Drivers' Championship standings page
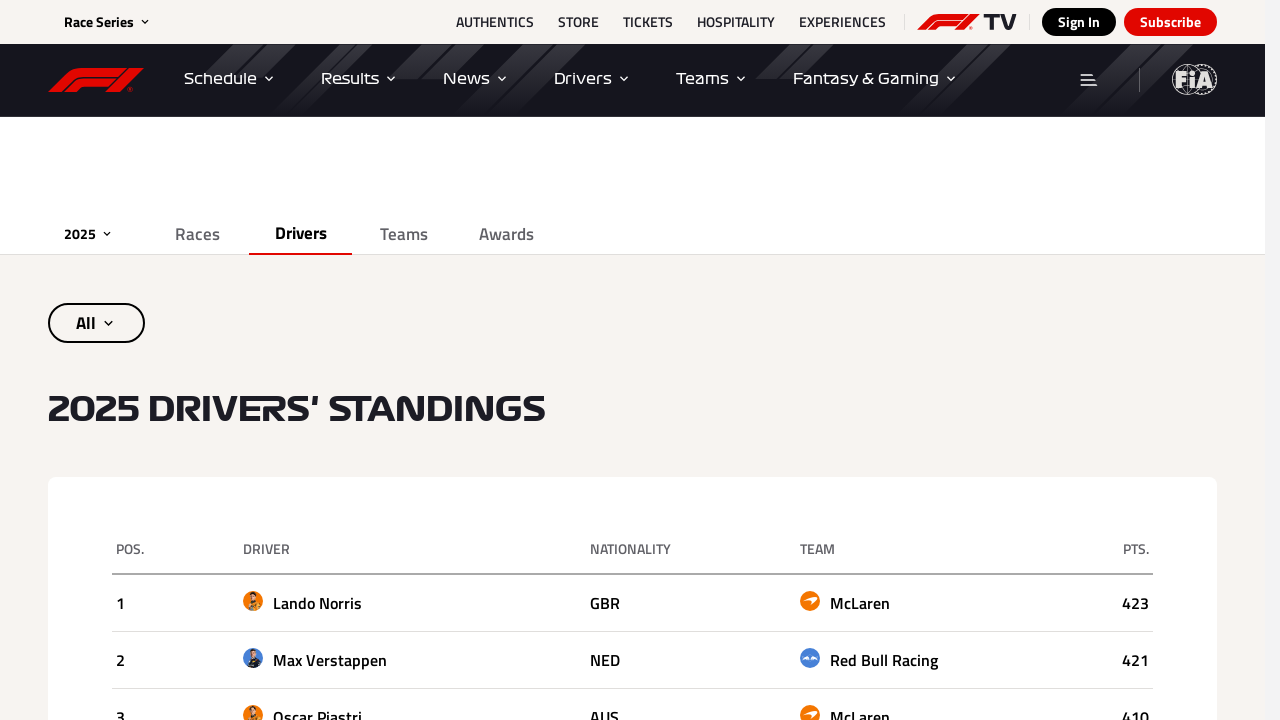

Driver standings table rows became visible
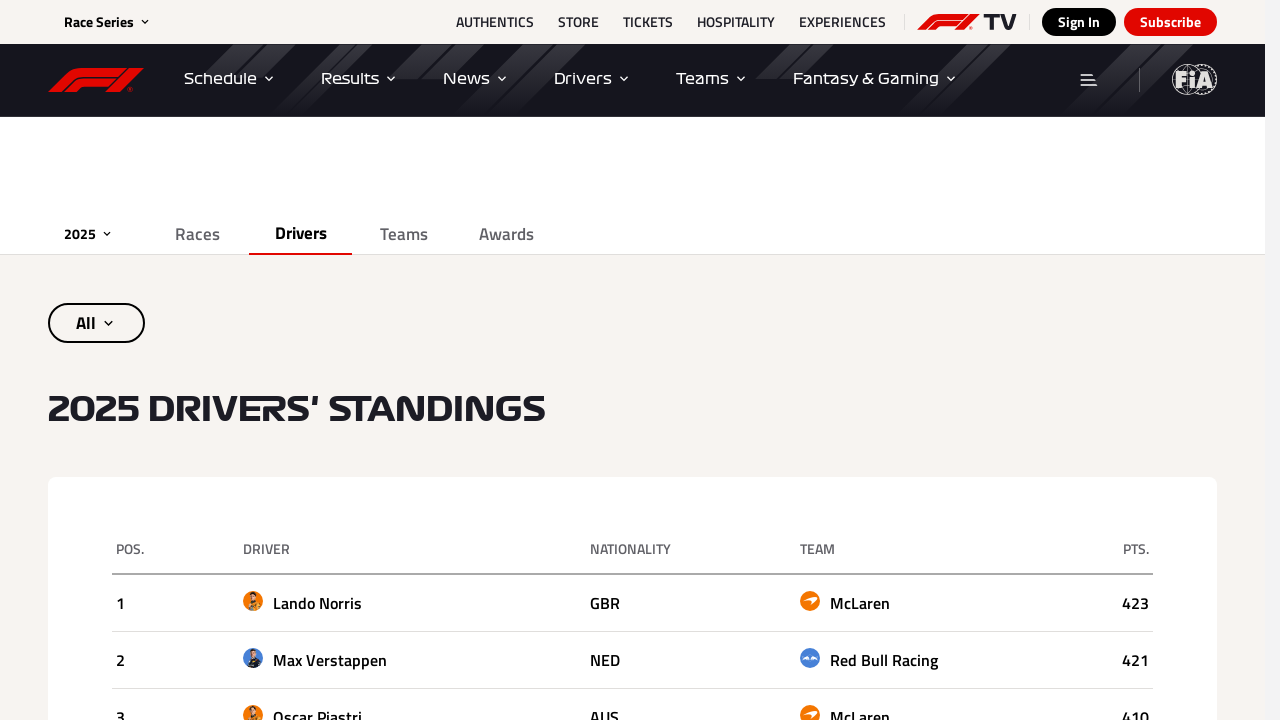

Driver standings data cells are present in the table
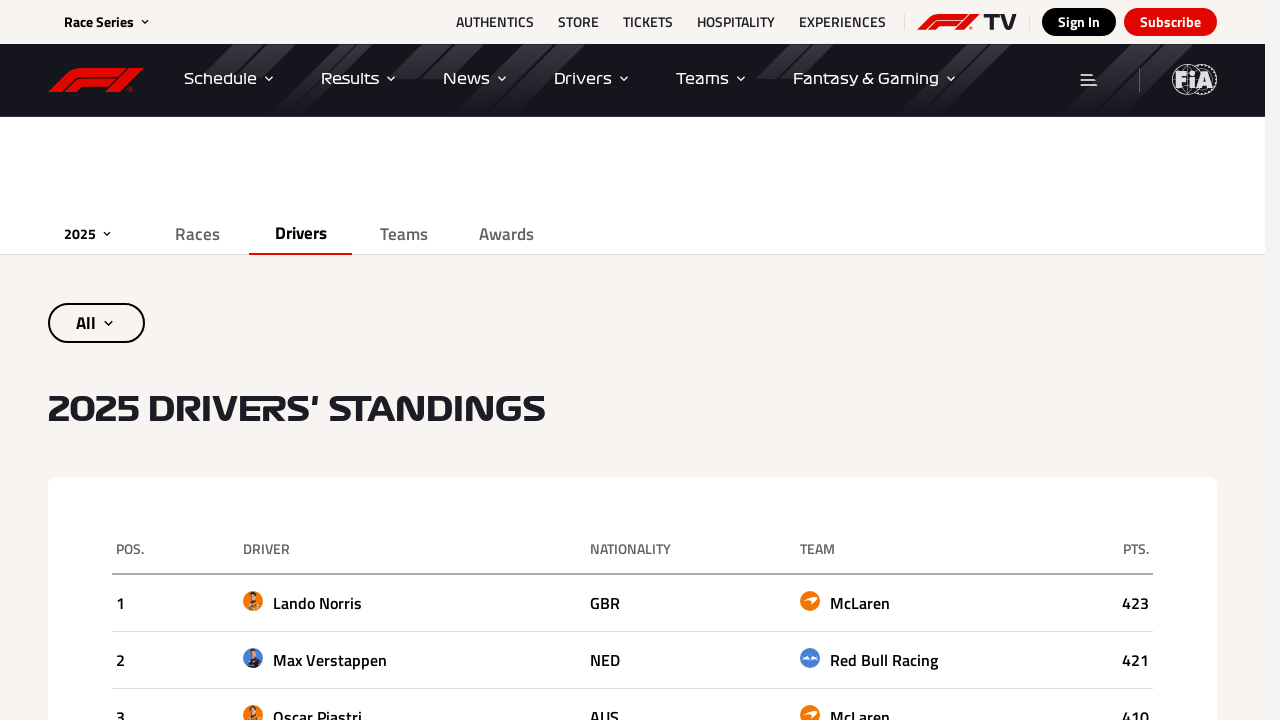

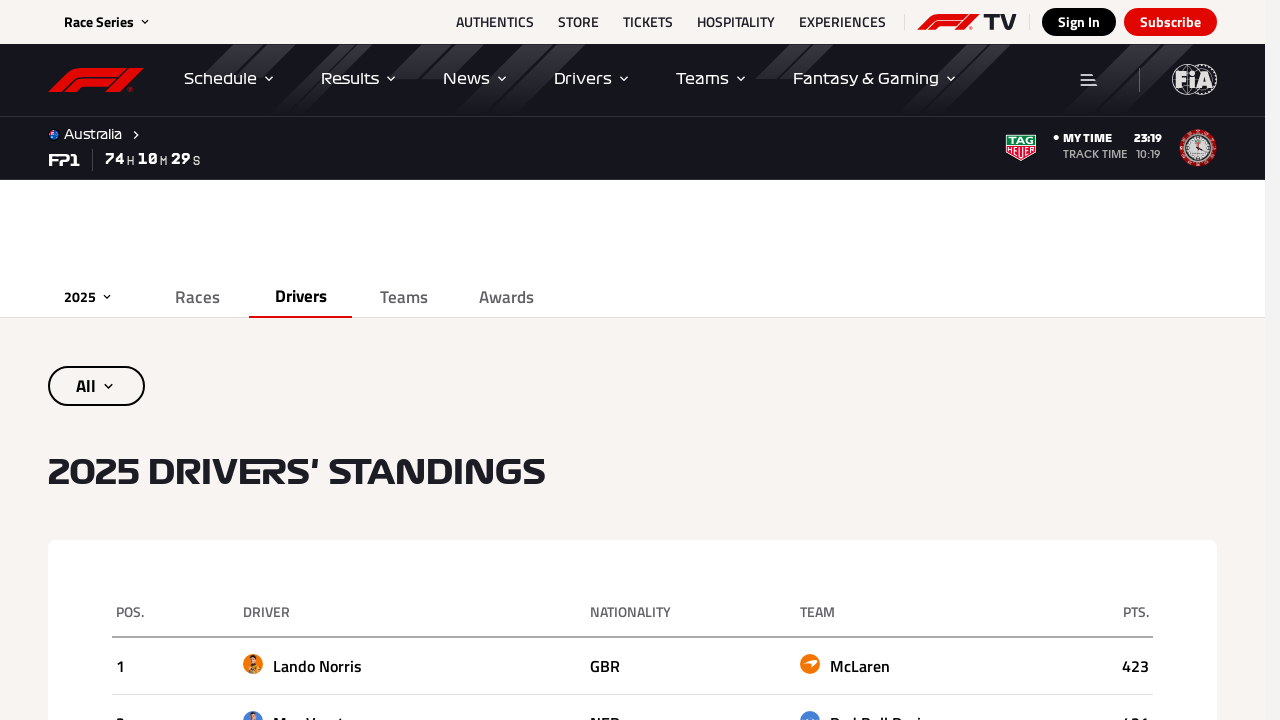